Tests JavaScript alert handling by clicking buttons that trigger JS alerts and confirms, then accepting and dismissing them respectively

Starting URL: https://the-internet.herokuapp.com/javascript_alerts

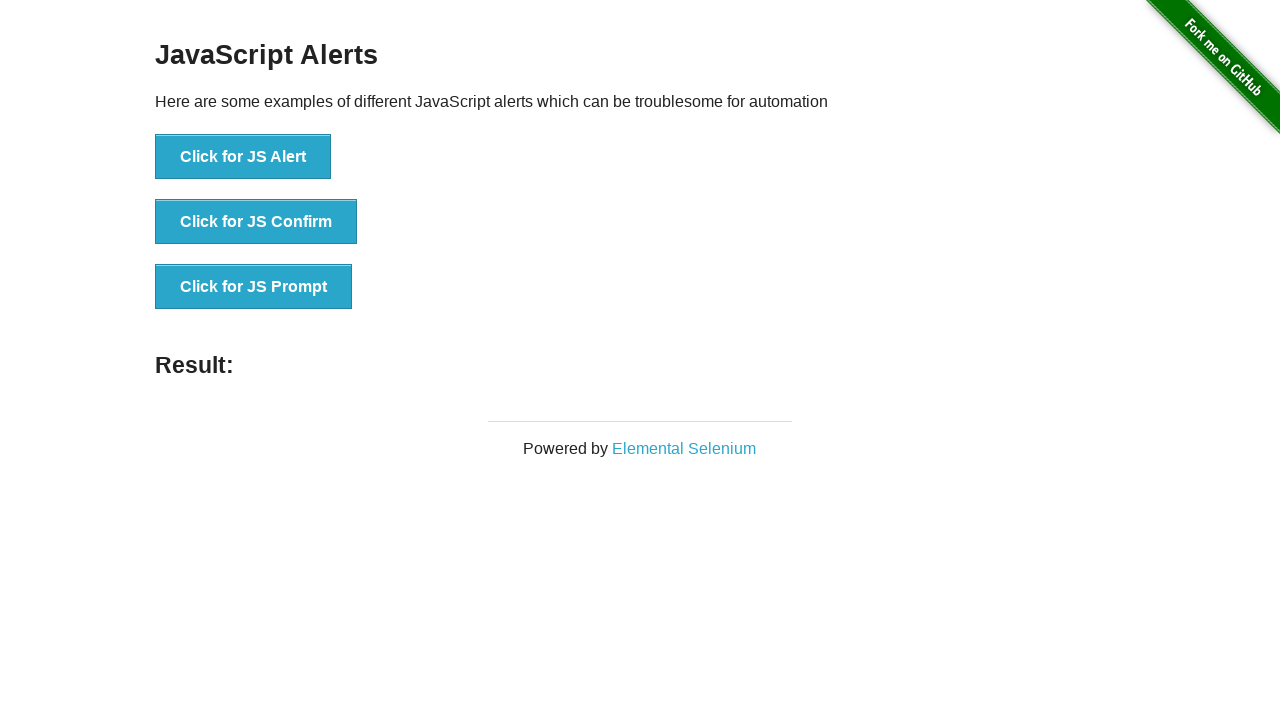

Clicked button to trigger JavaScript alert at (243, 157) on xpath=//button[@onclick='jsAlert()']
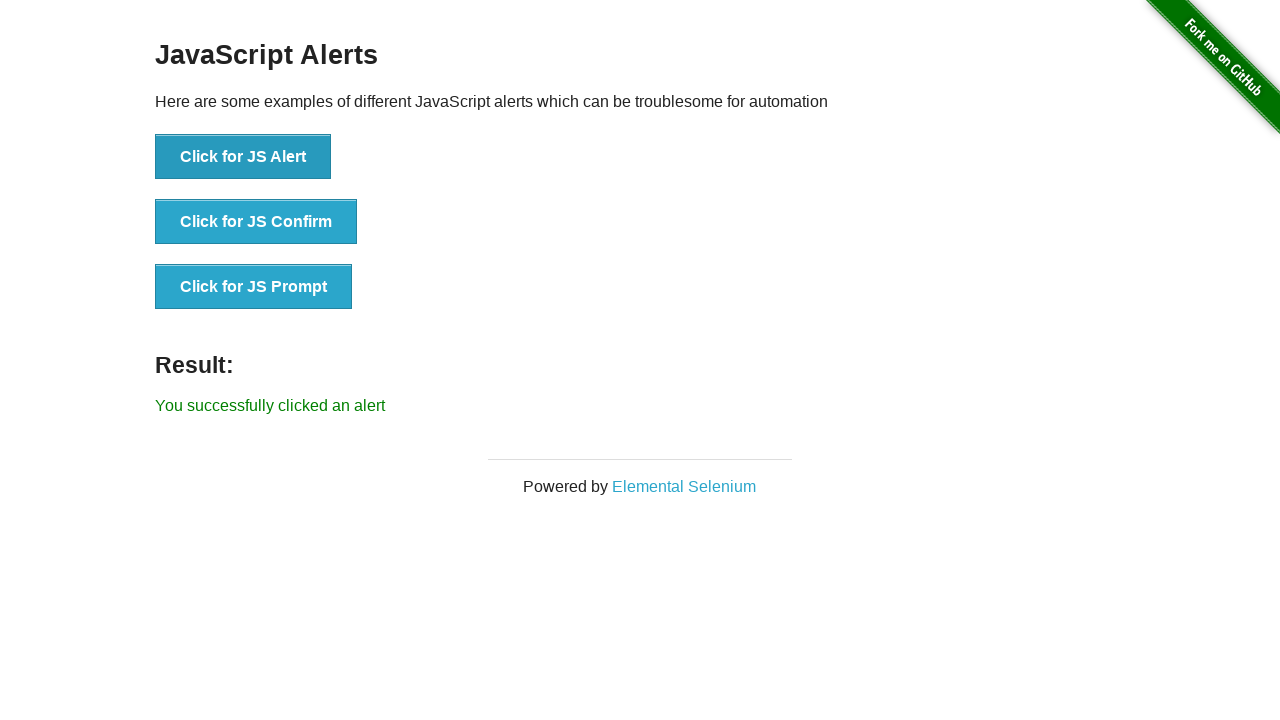

Set up dialog handler and clicked alert button at (243, 157) on xpath=//button[@onclick='jsAlert()']
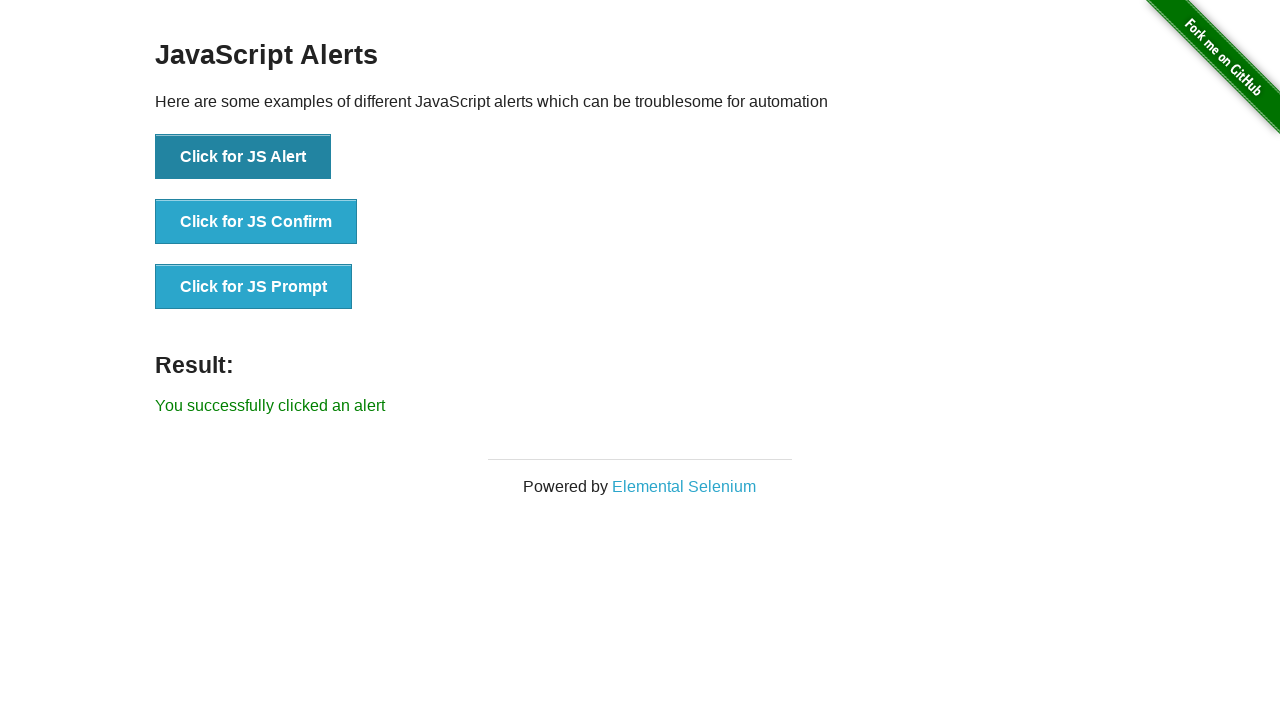

Waited 500ms for alert interaction to complete
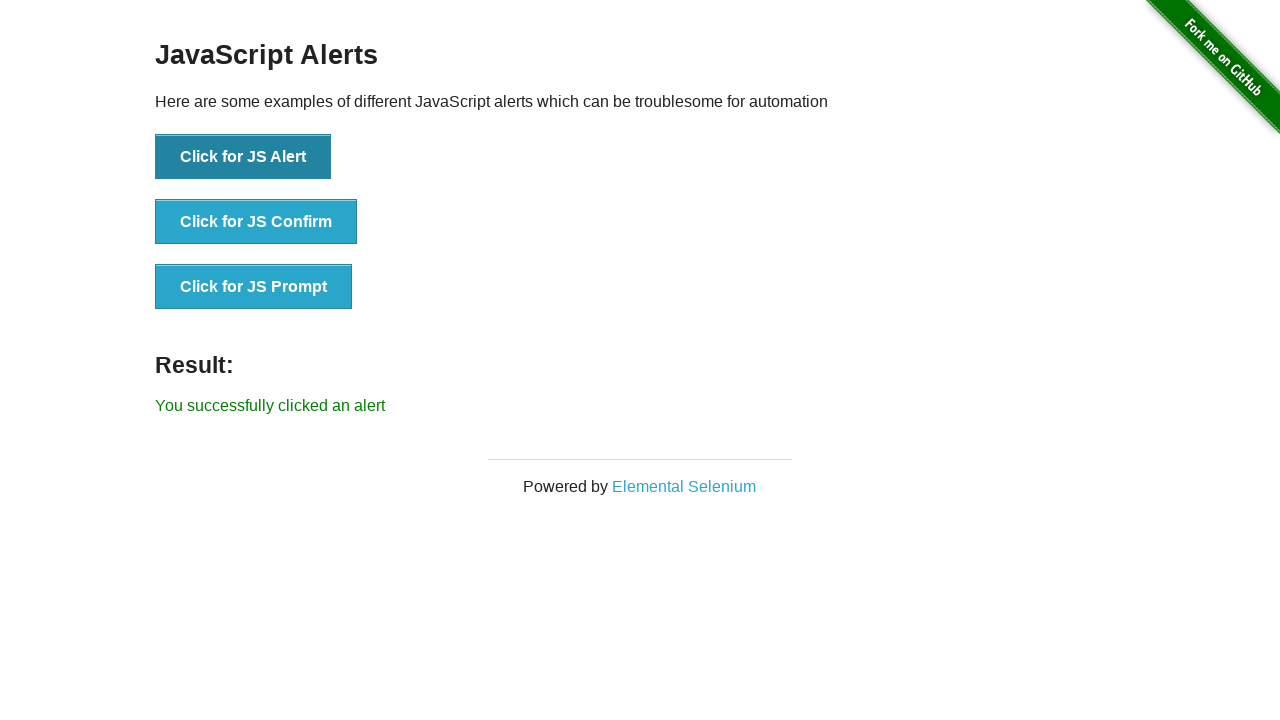

Clicked button to trigger JavaScript confirm dialog at (256, 222) on xpath=//button[@onclick='jsConfirm()']
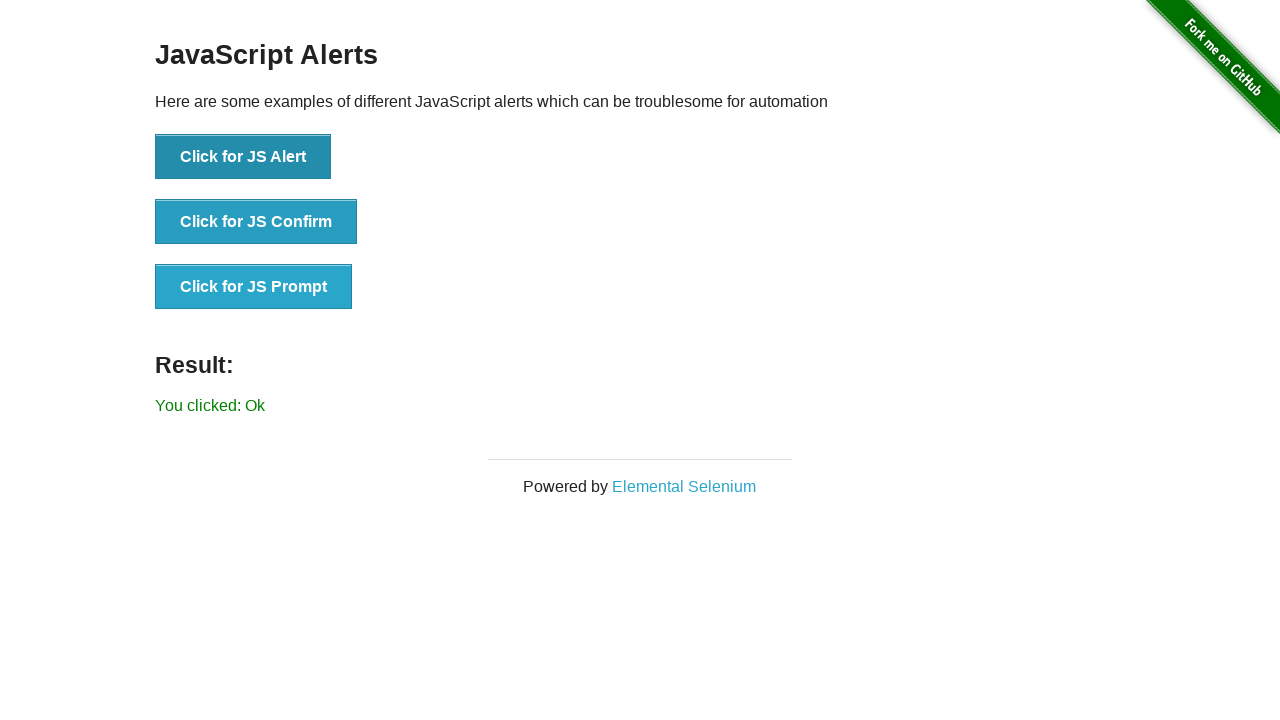

Set up dismiss handler and clicked confirm button at (256, 222) on xpath=//button[@onclick='jsConfirm()']
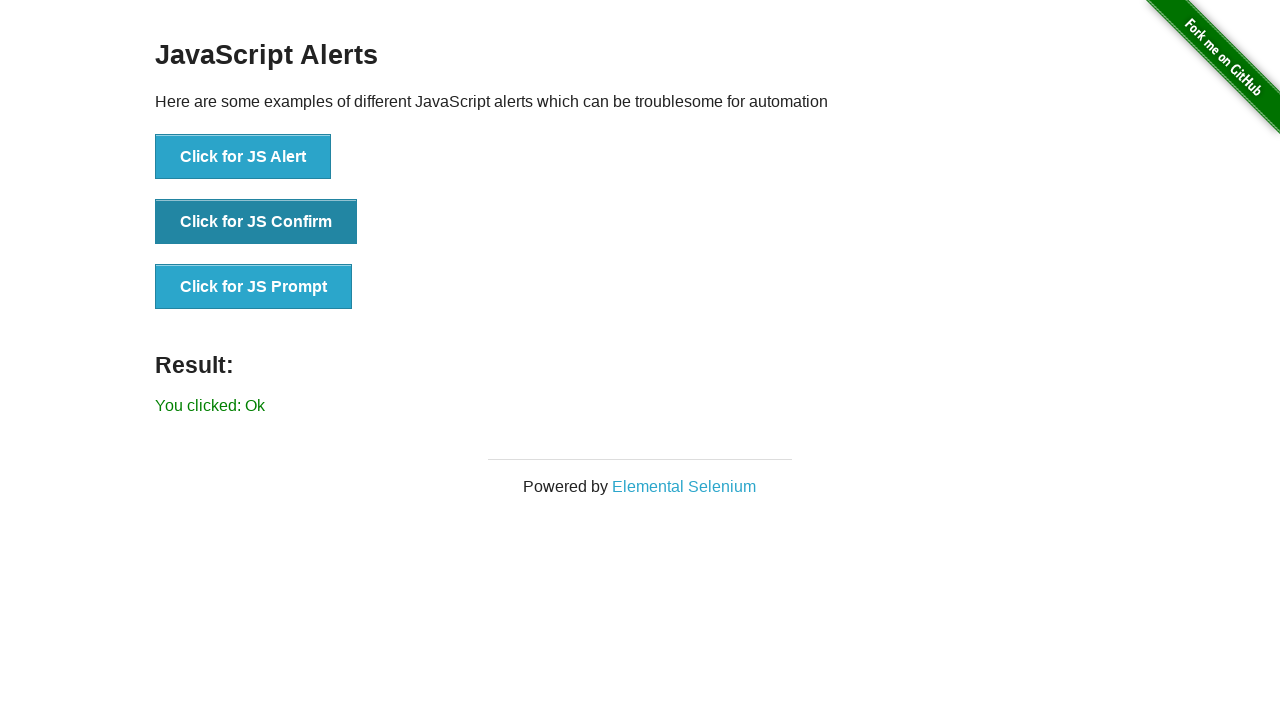

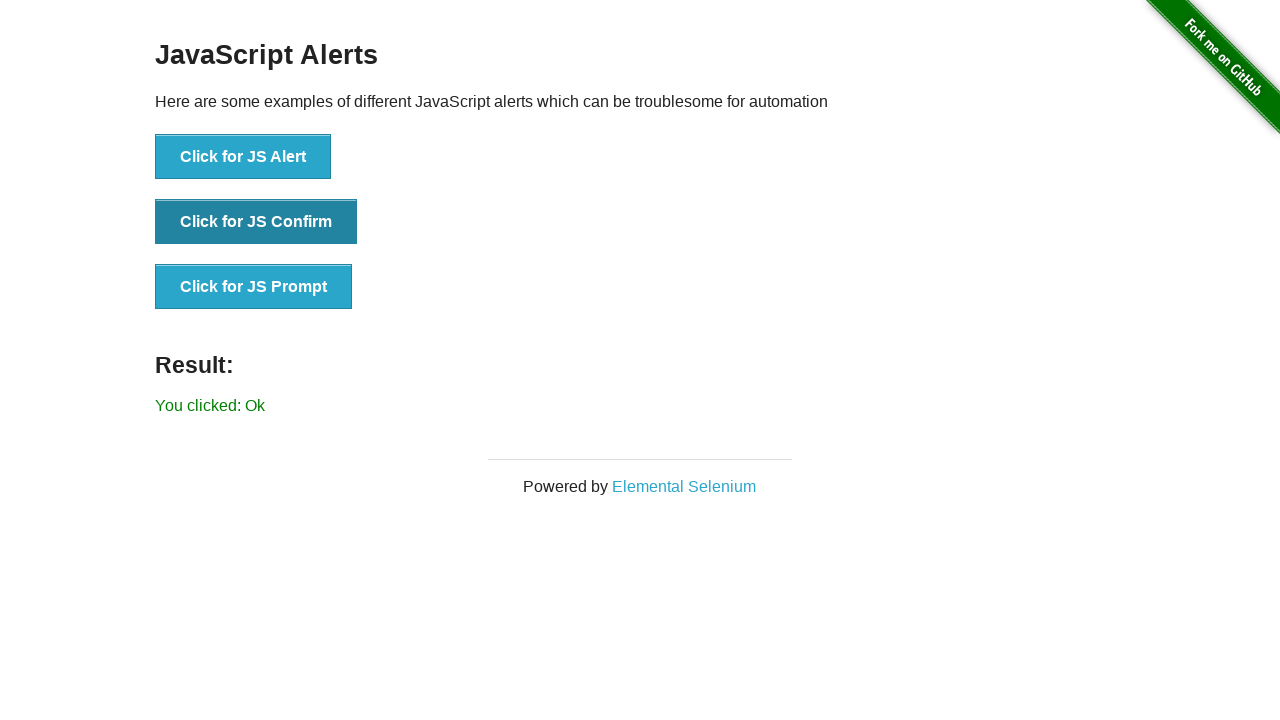